Tests GitHub's advanced search form by filling in search criteria (search term, owner, date, and language) and submitting the form to search for repositories.

Starting URL: https://github.com/search/advanced

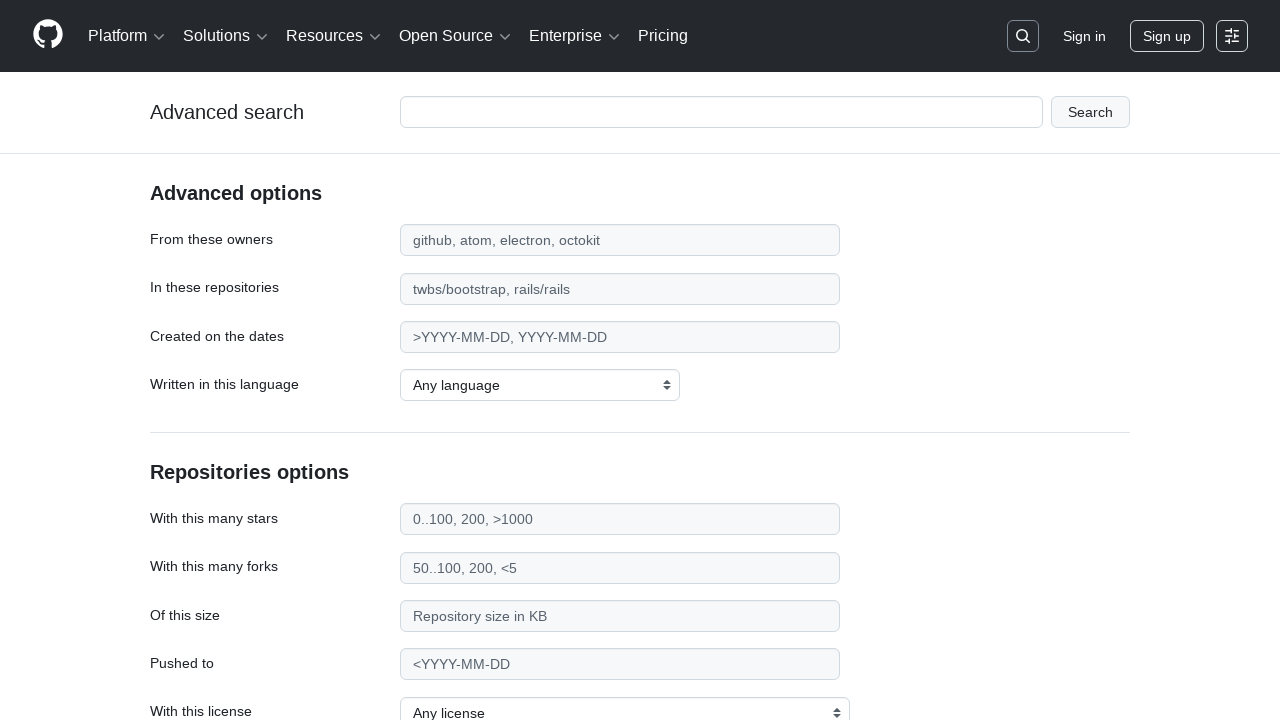

Filled search term field with 'apify-js' on #adv_code_search input.js-advanced-search-input
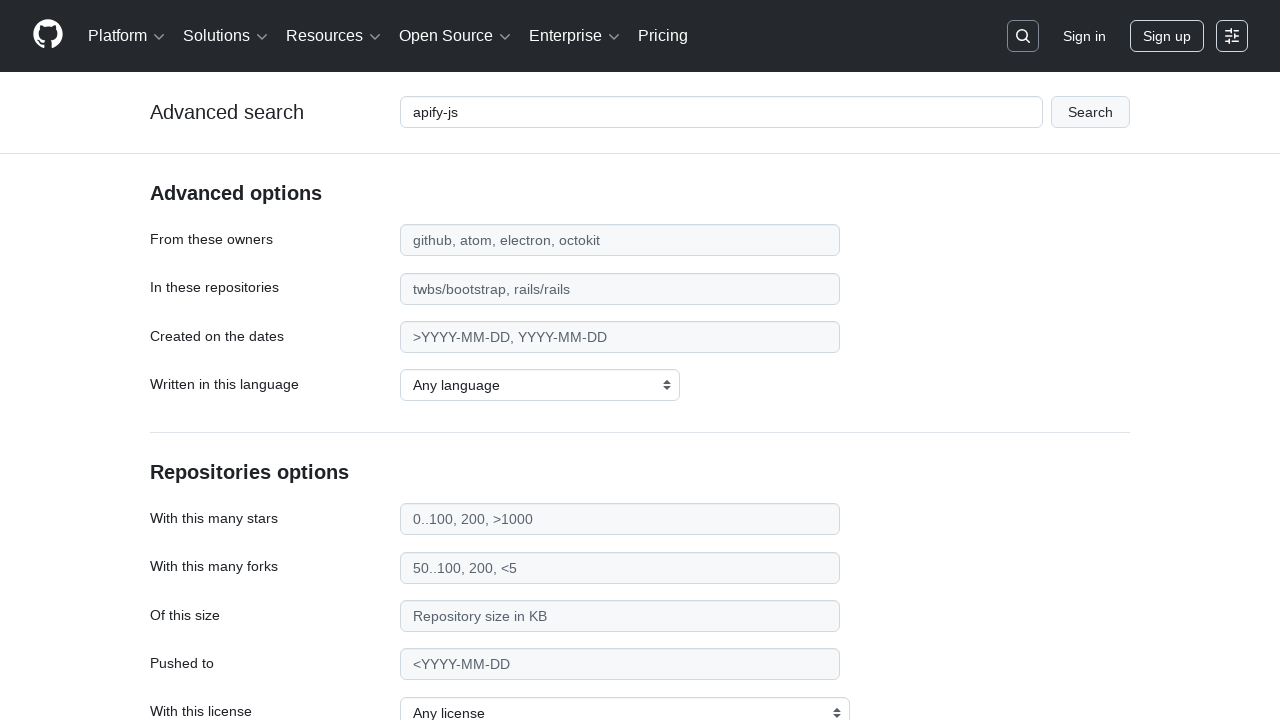

Filled 'From these owners' field with 'apify' on #search_from
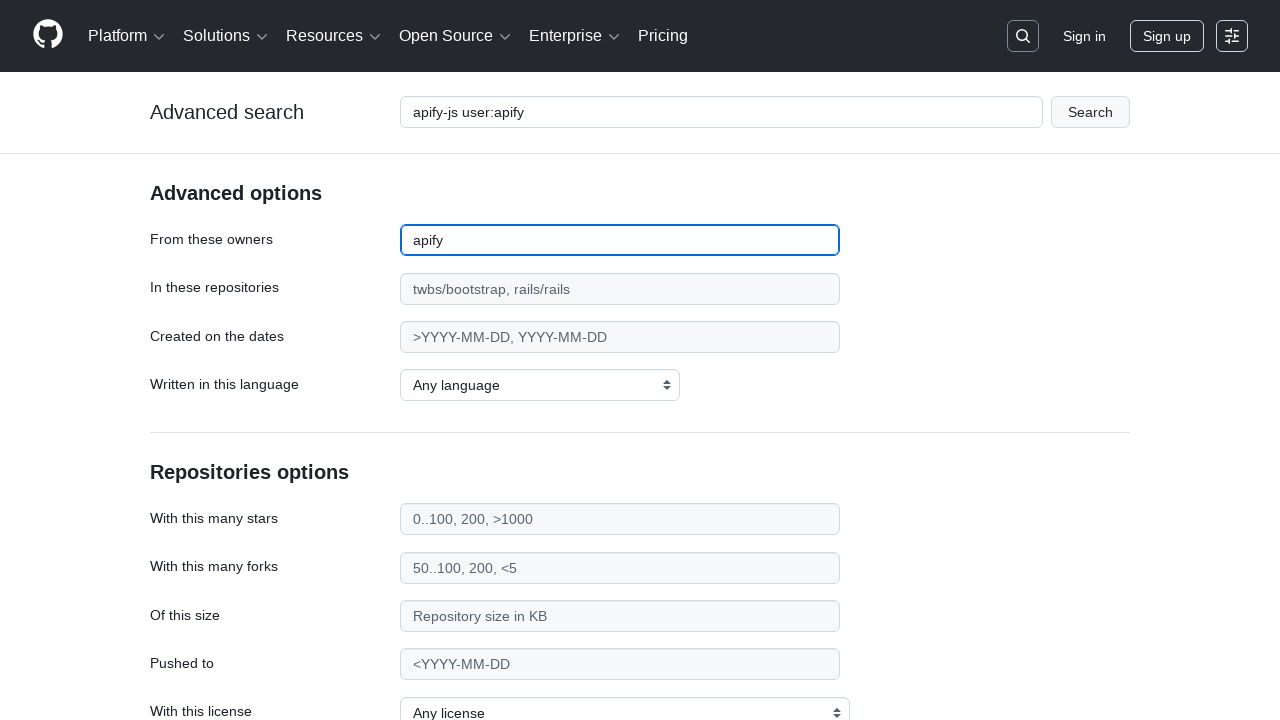

Filled date field with '>2015' on #search_date
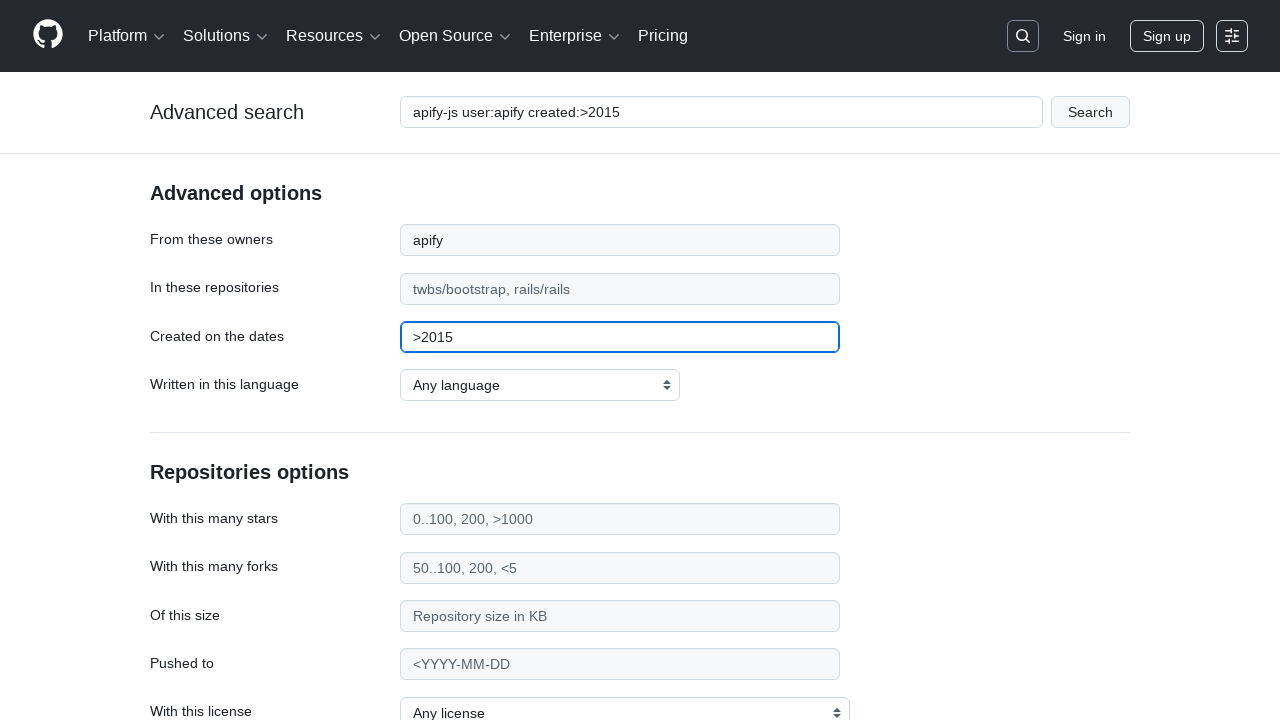

Selected JavaScript as the programming language on select#search_language
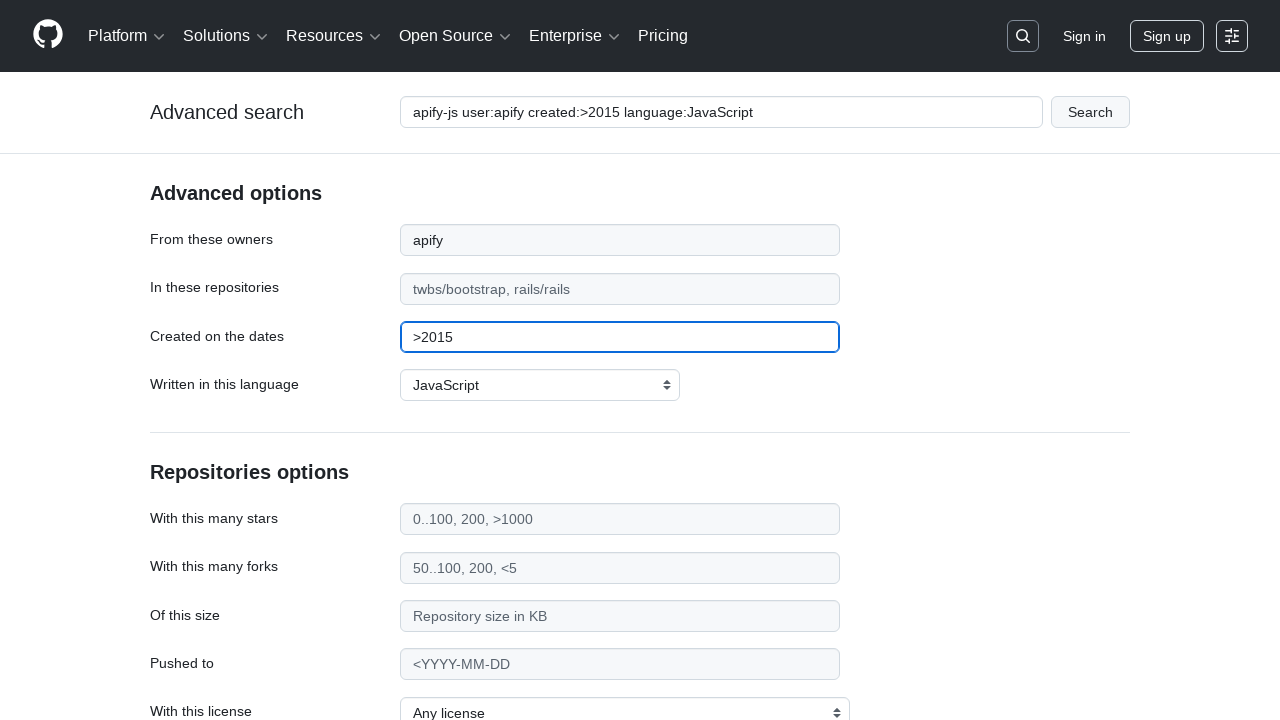

Clicked submit button to search for repositories at (1090, 112) on #adv_code_search button[type="submit"]
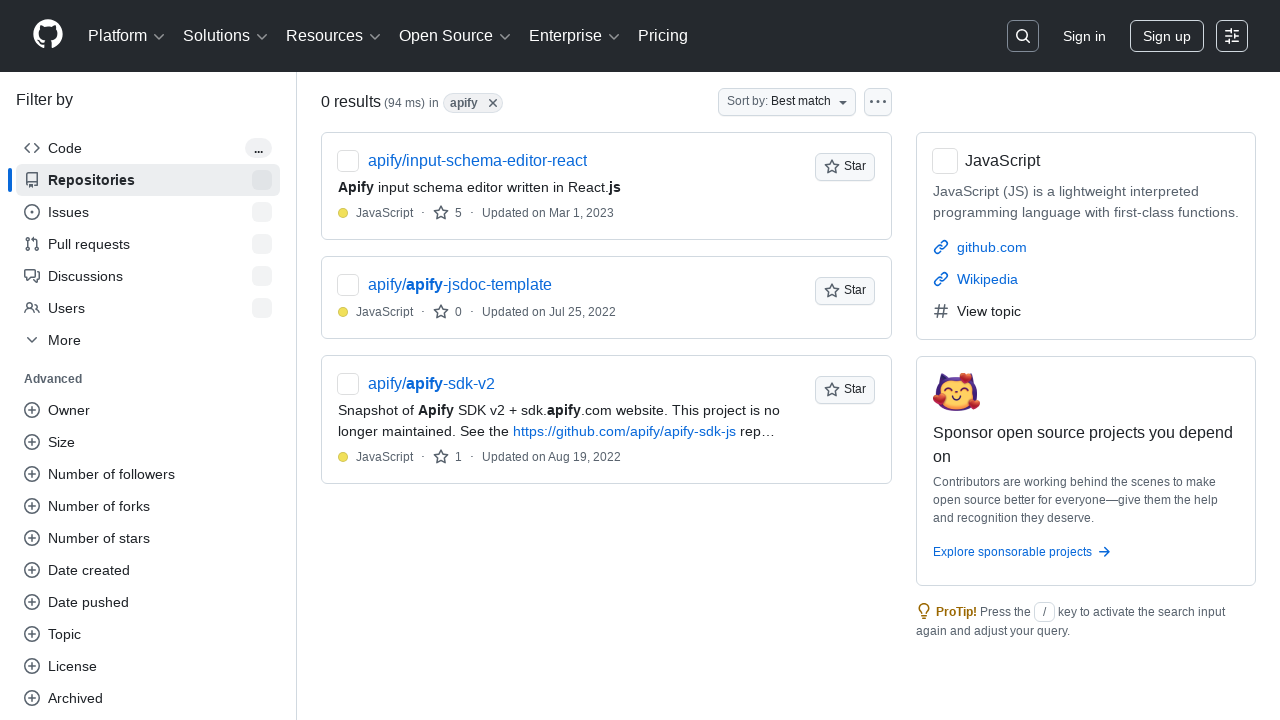

Search results loaded successfully
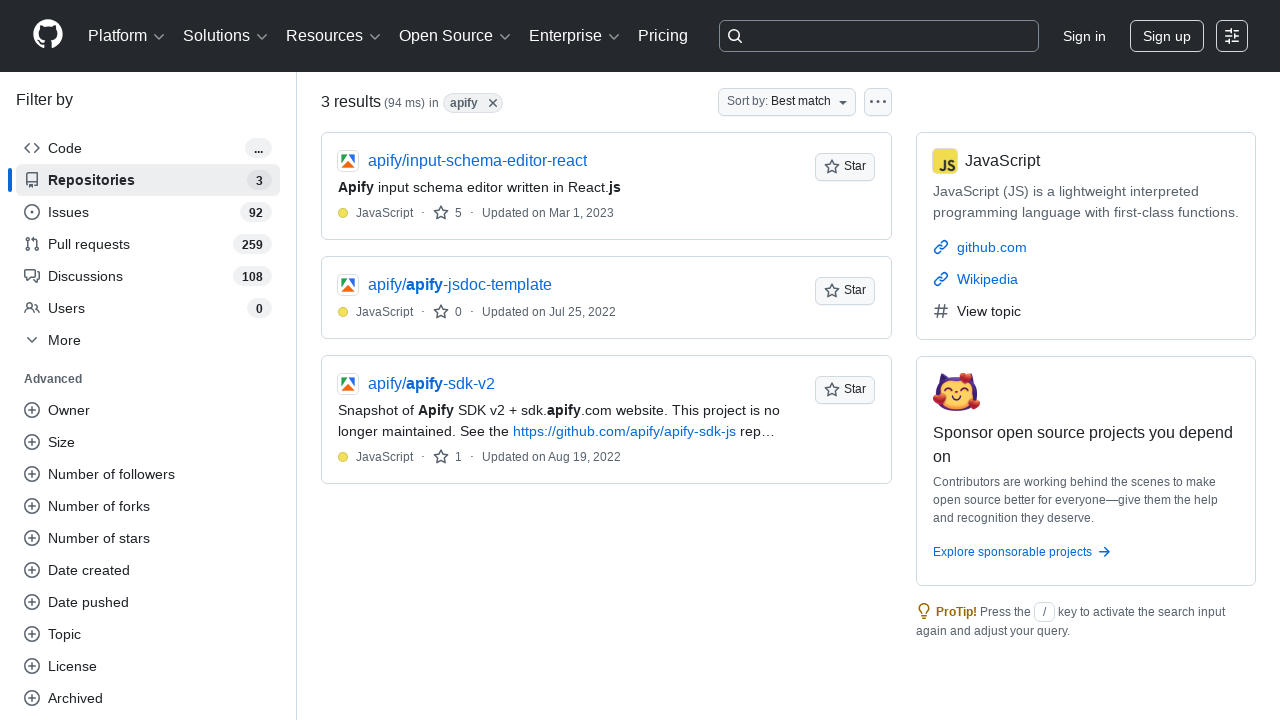

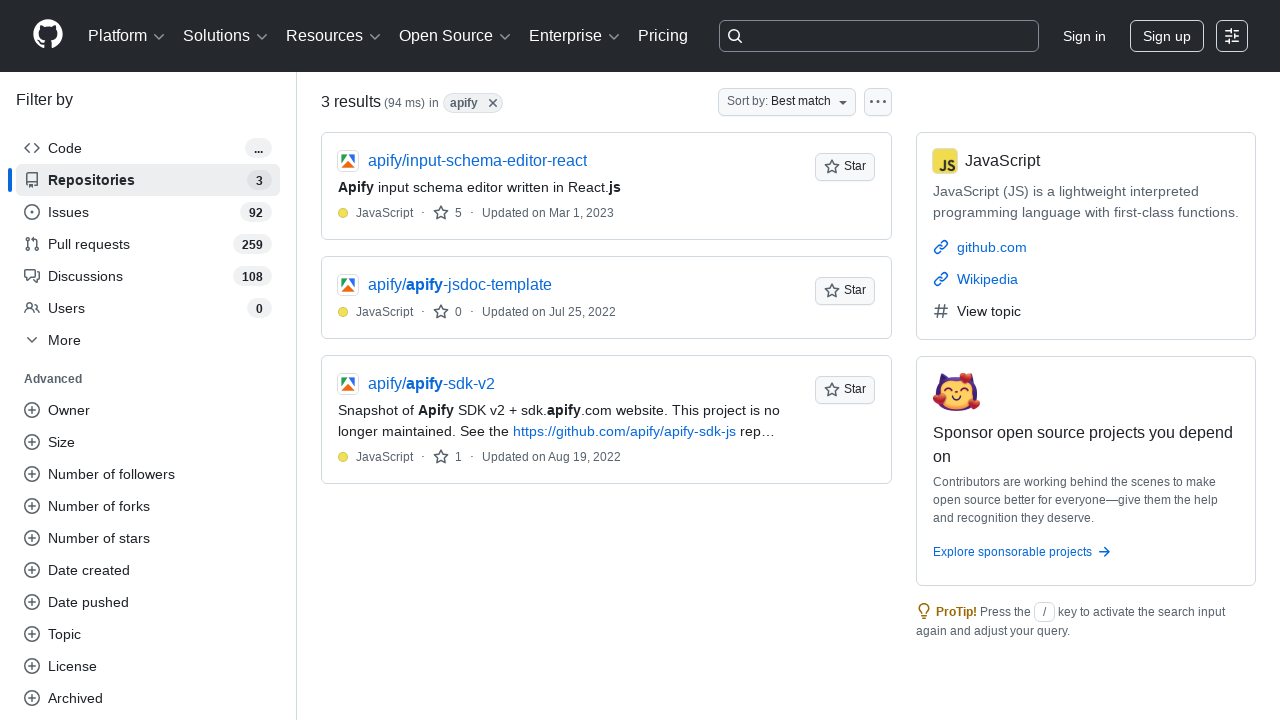